Tests navigation to Registration page via footer link

Starting URL: http://intershop5.skillbox.ru/

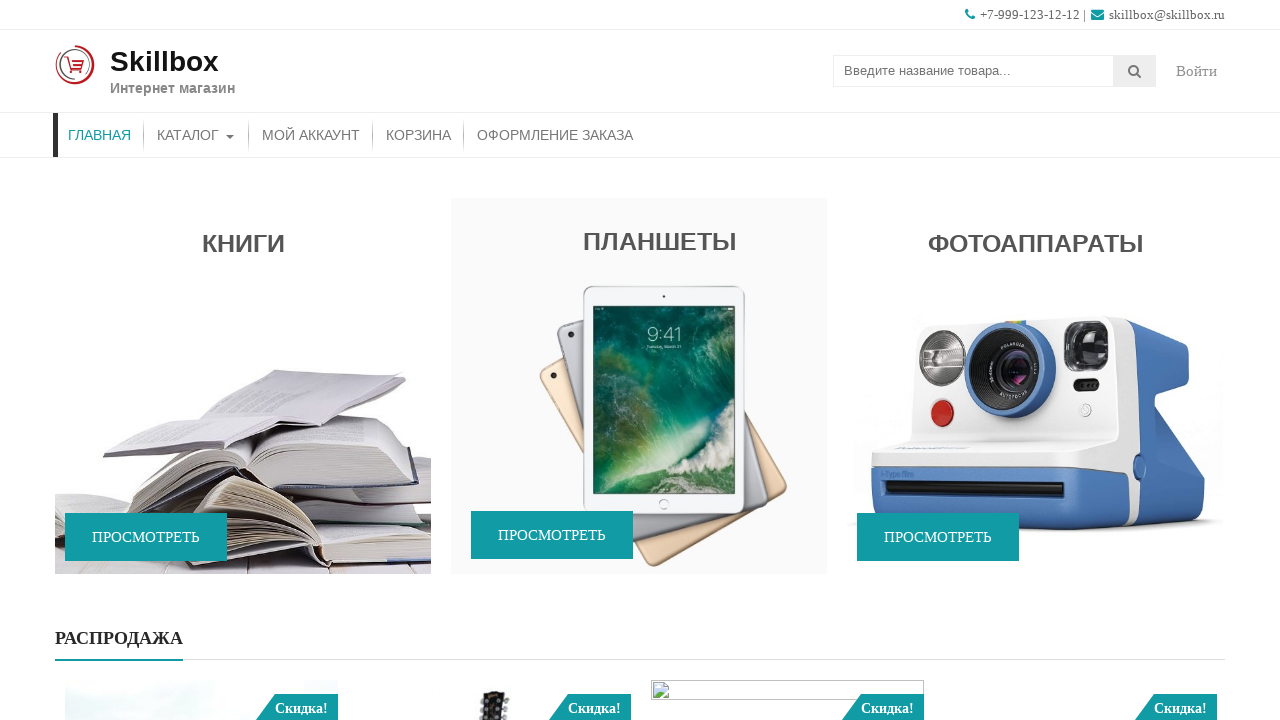

Scrolled down 2000px to reveal footer
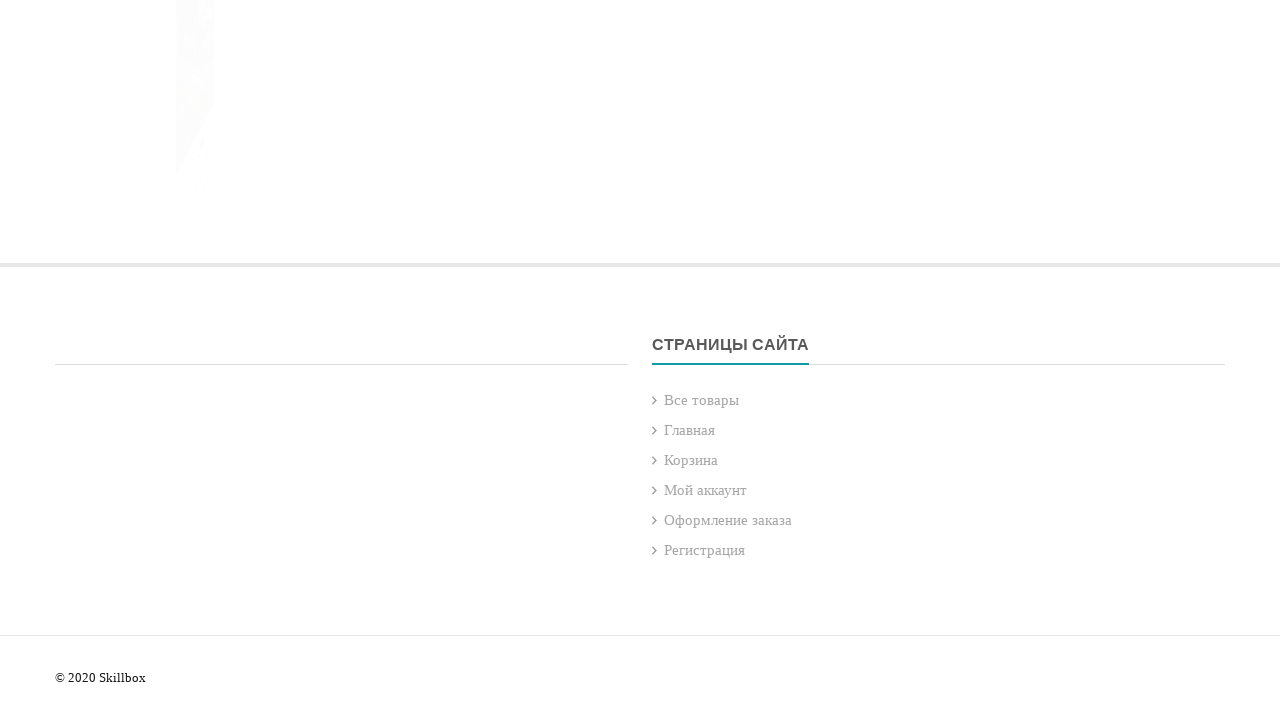

Clicked on Registration link in footer at (705, 550) on xpath=//div[@class='top-footer-block']//a[contains(text(),'Регистрация')]
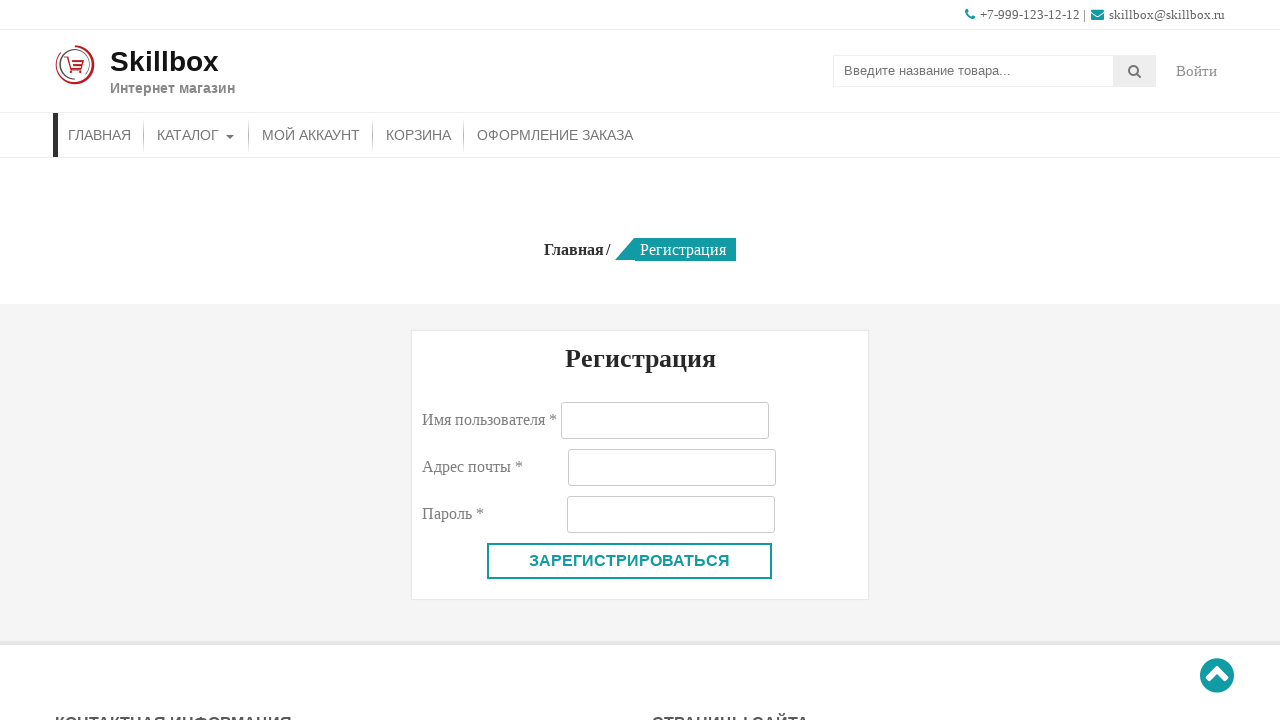

Registration page loaded and current page title displayed
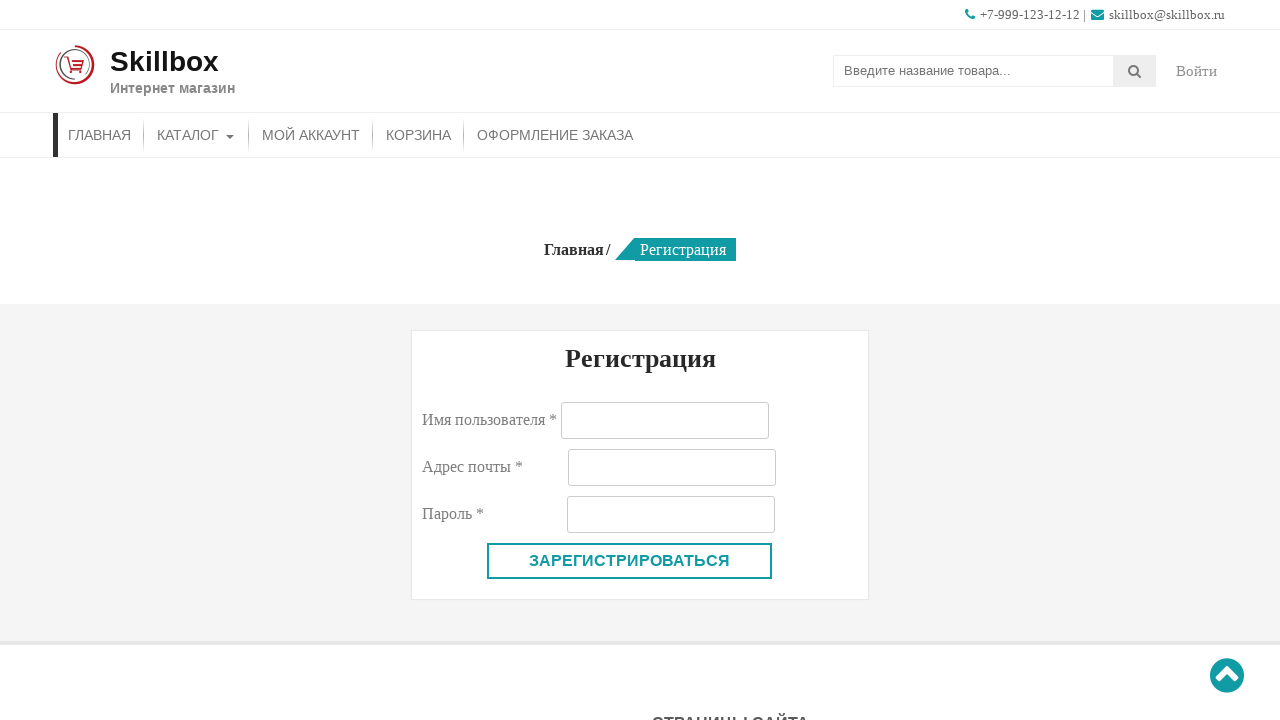

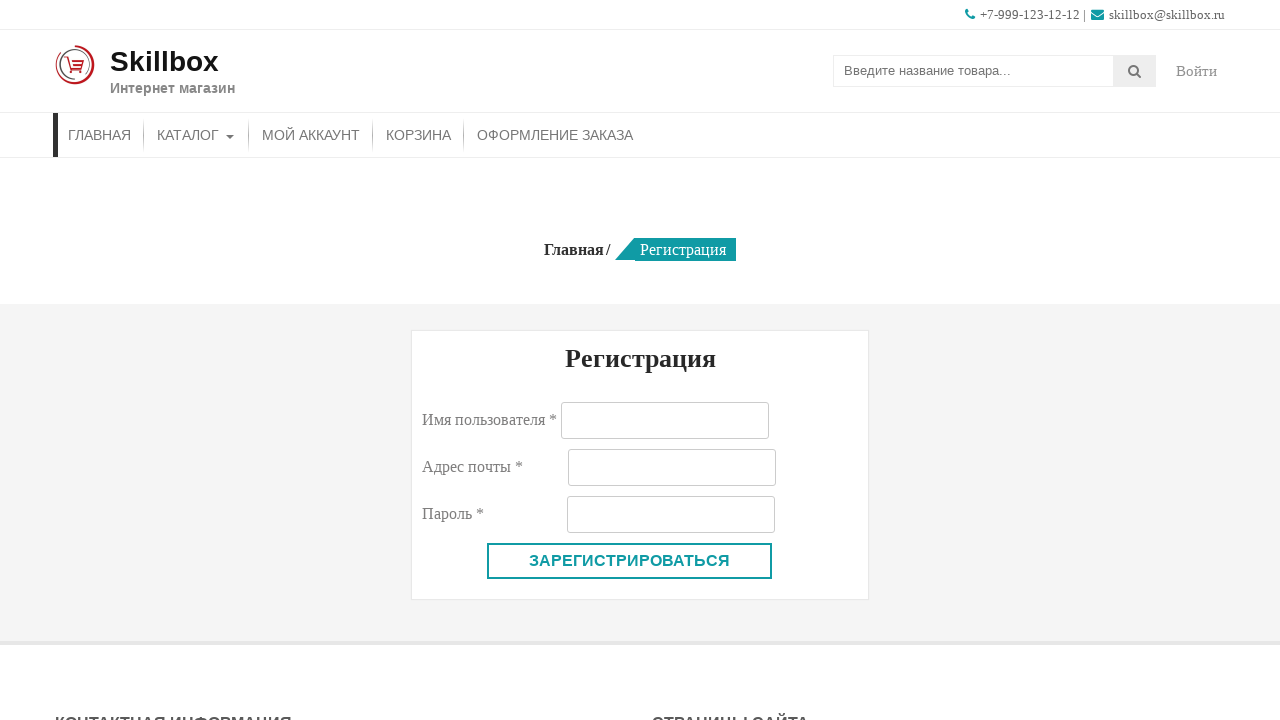